Navigates to the R project website, finds the CRAN link in the navigation area, verifies the link contains the correct href, and clicks it to navigate to the CRAN mirror list page.

Starting URL: https://www.r-project.org/

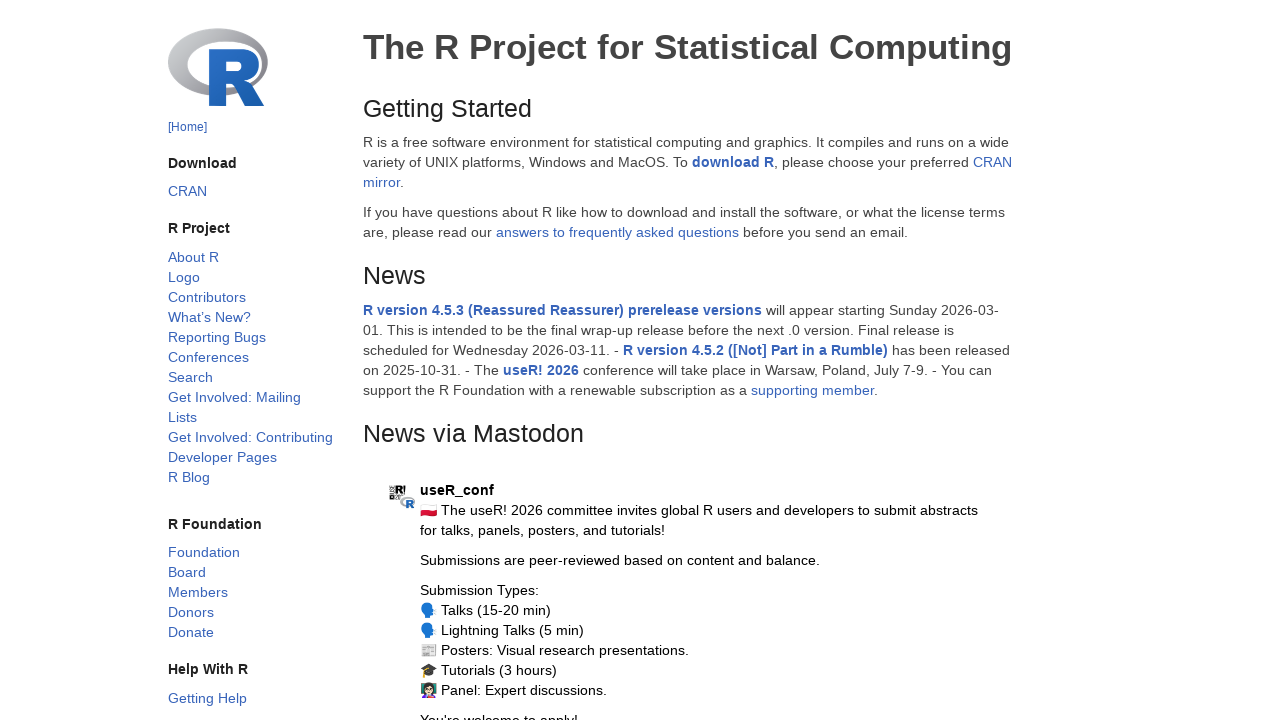

Navigated to R project website
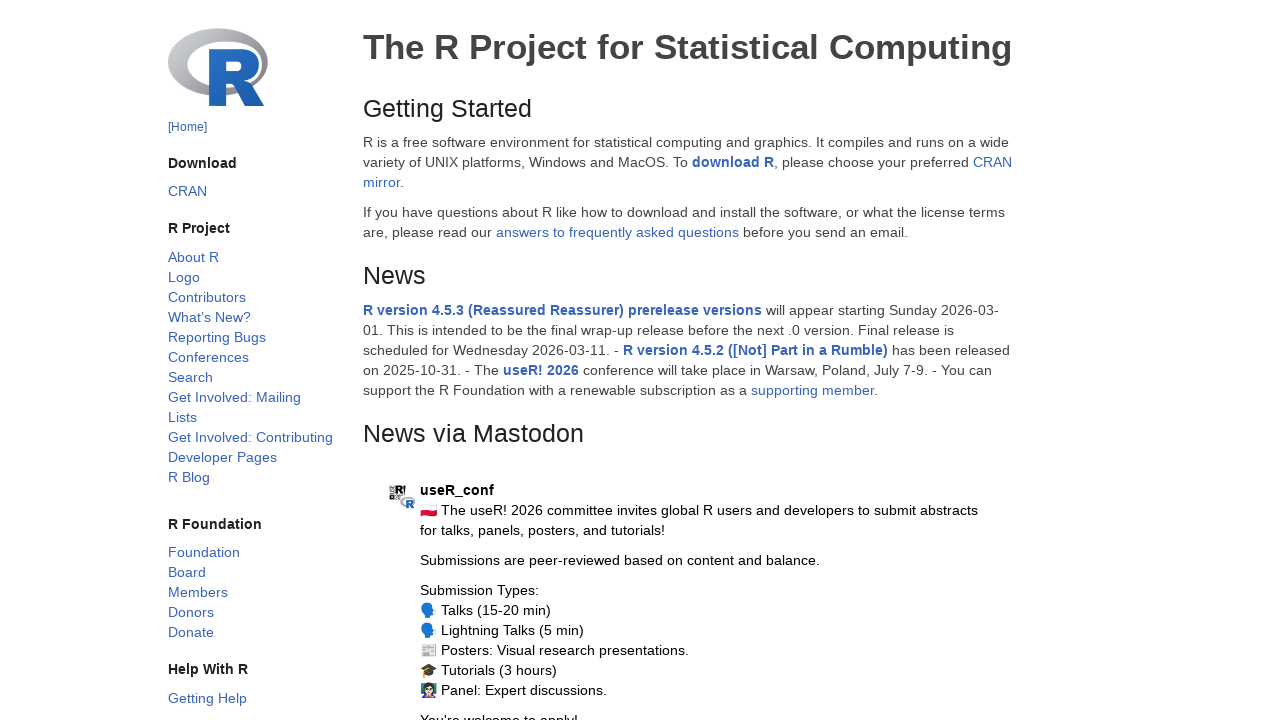

Located CRAN link in navigation area
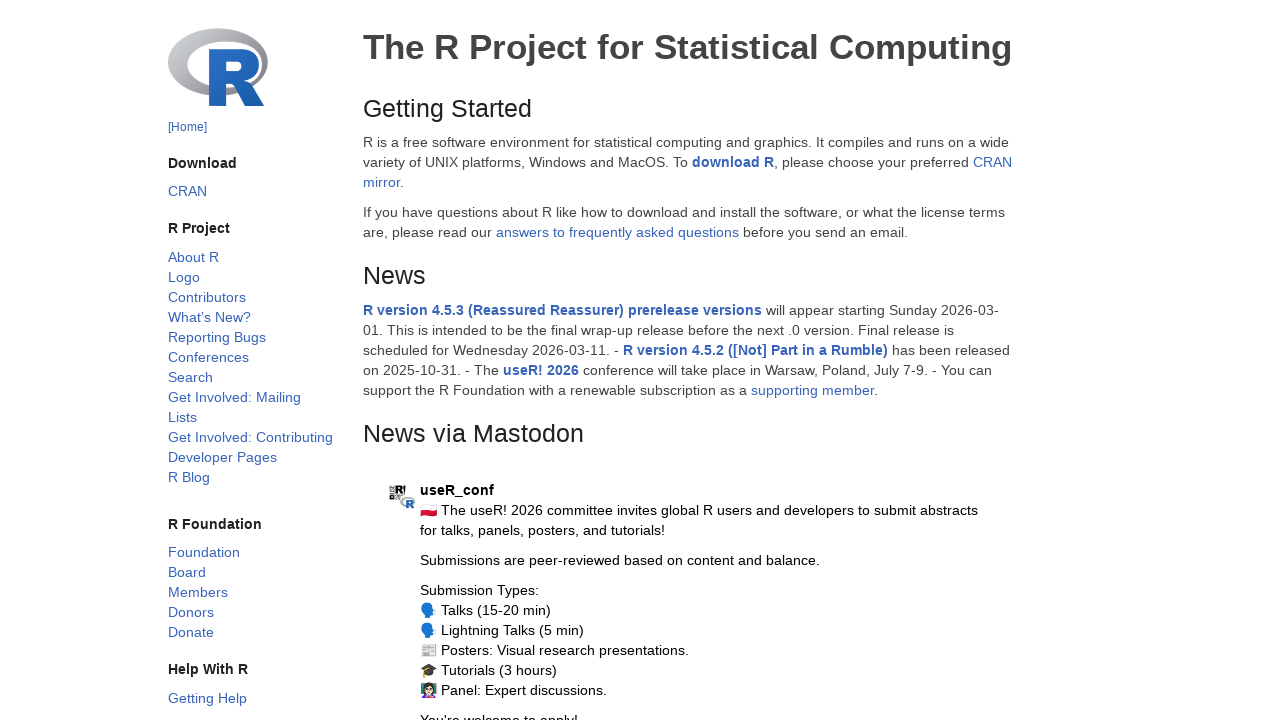

Verified CRAN link exists in the page
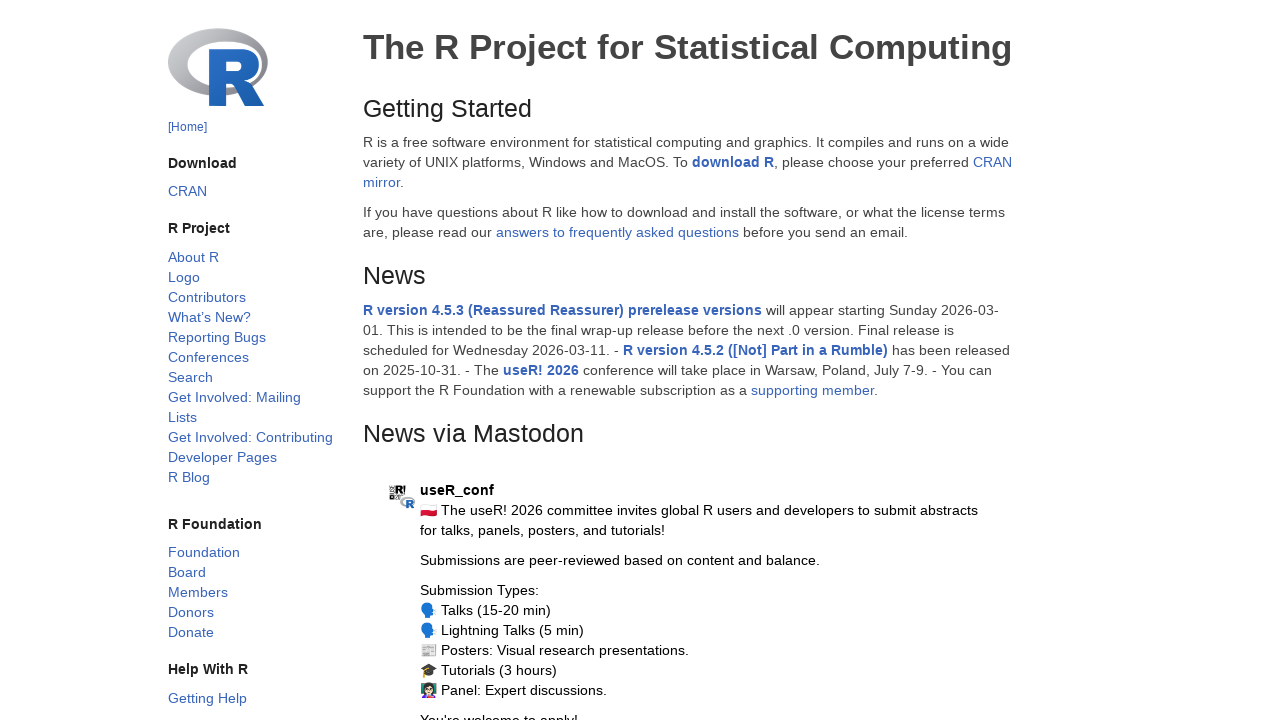

Retrieved CRAN link href: https://cran.r-project.org/mirrors.html
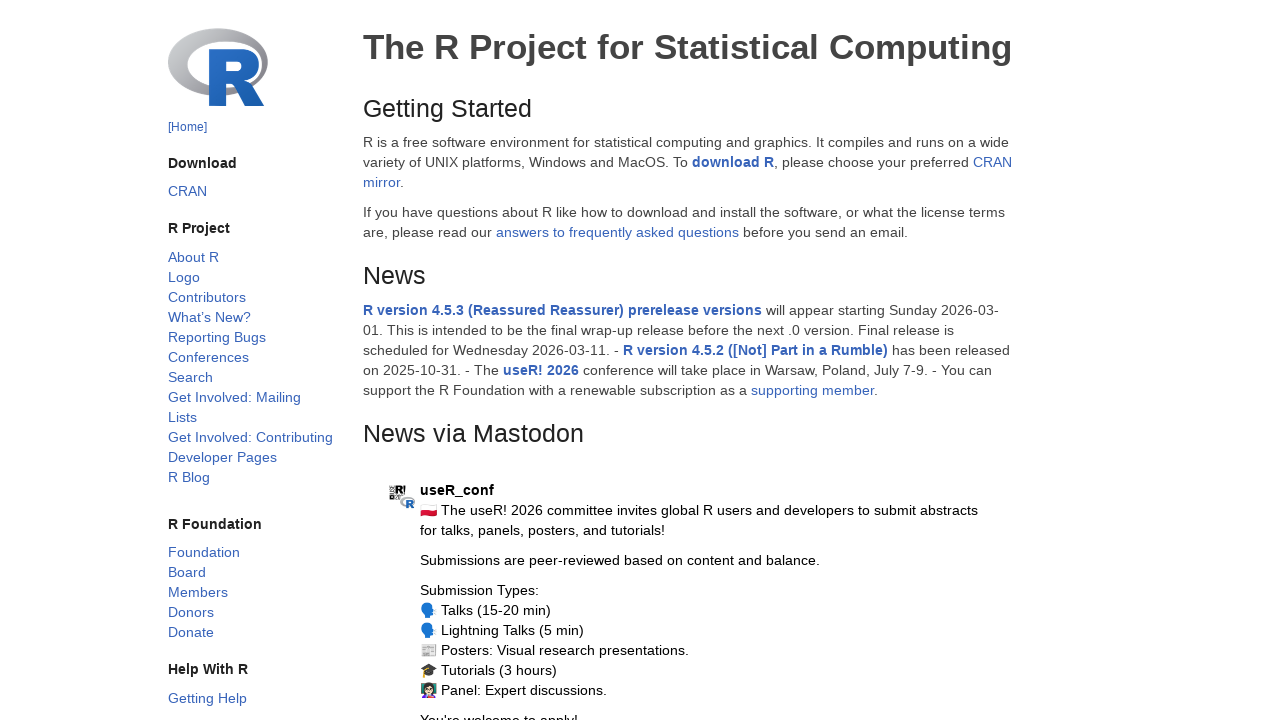

Clicked CRAN link to navigate to CRAN mirror list page at (187, 191) on .row >> div >> a >> internal:has-text="CRAN"i >> nth=0
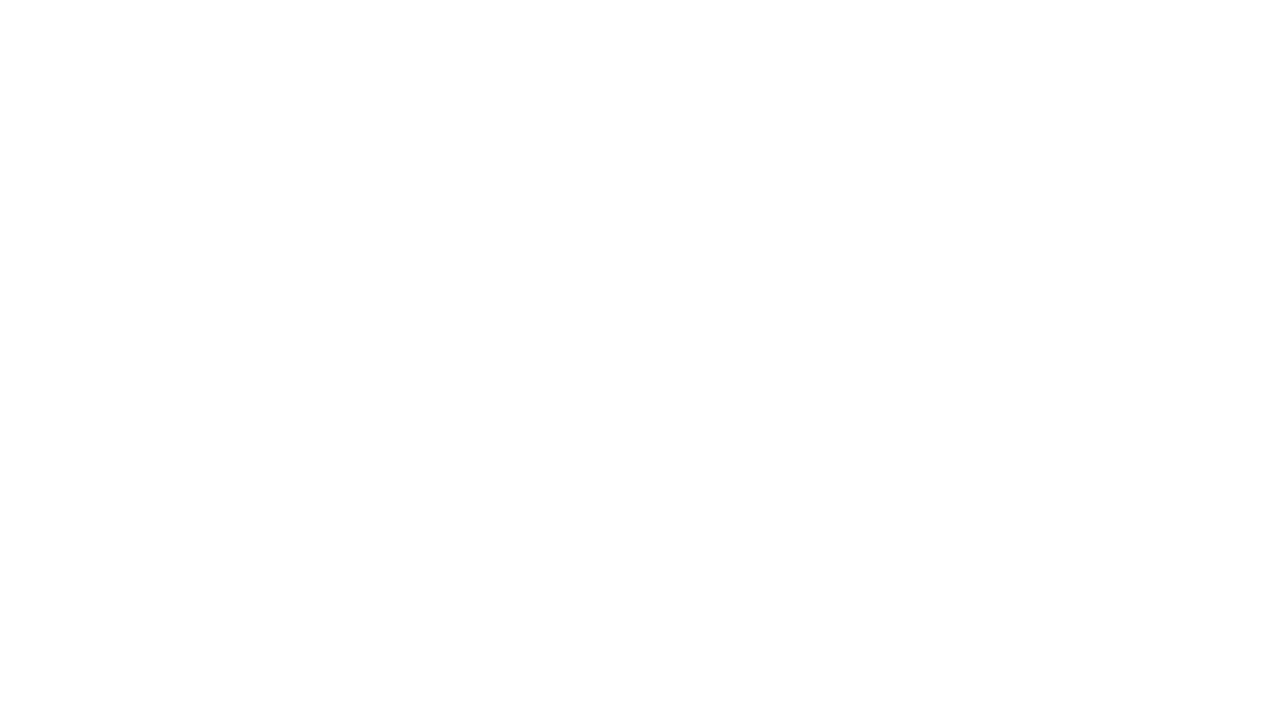

CRAN mirror list page loaded successfully
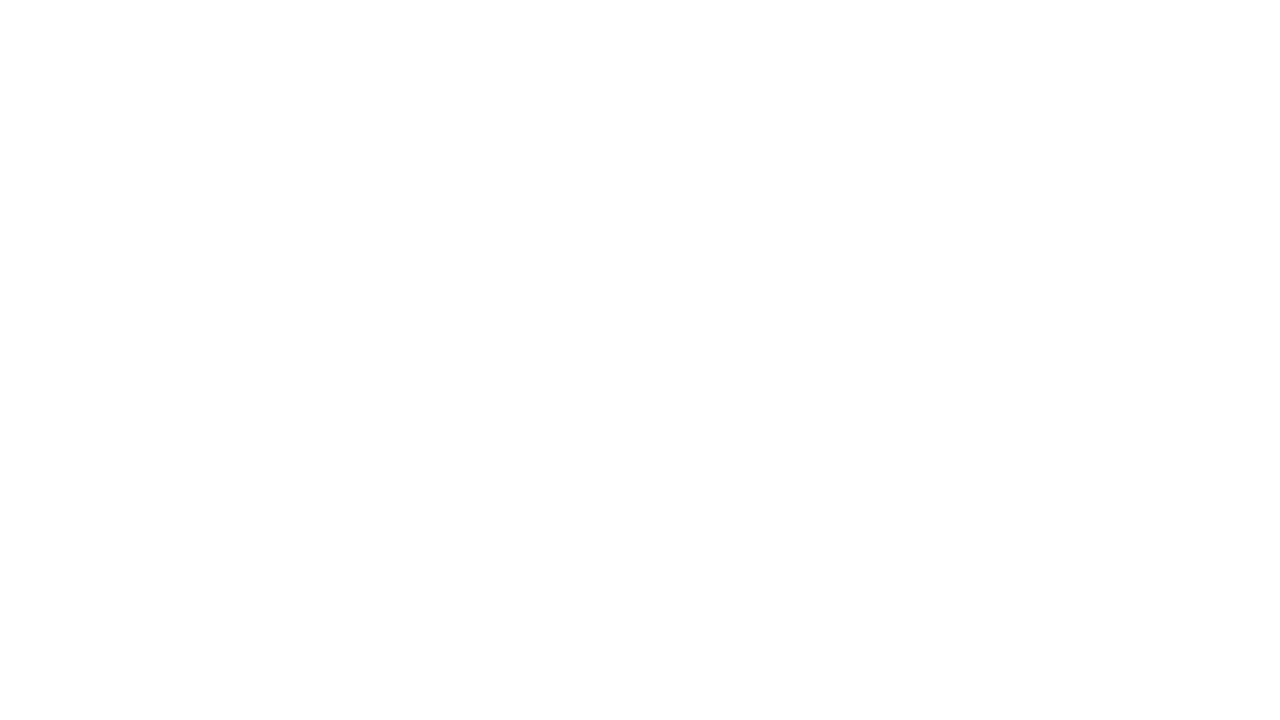

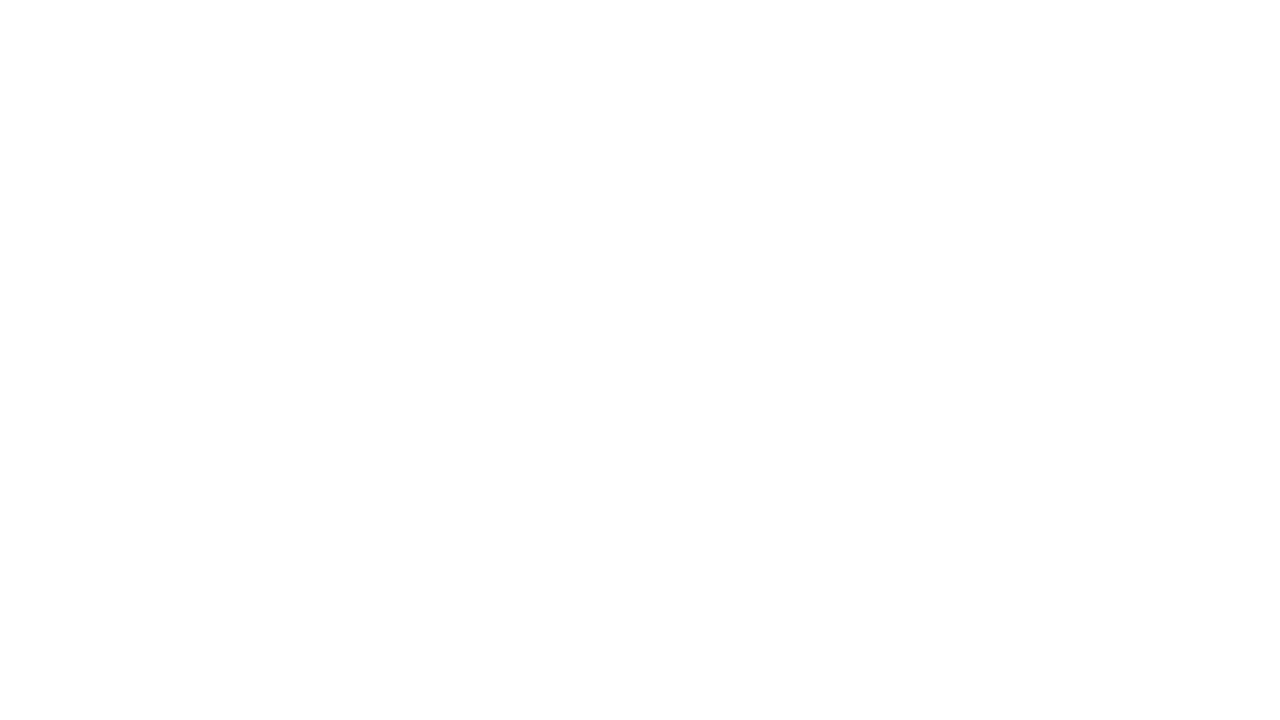